Tests navigation flow by clicking the "E-commerce by E-junkie" link, then clicking the logo to return home, and verifying the URL redirects to the main e-junkie.com site.

Starting URL: https://shopdemo.e-junkie.com/

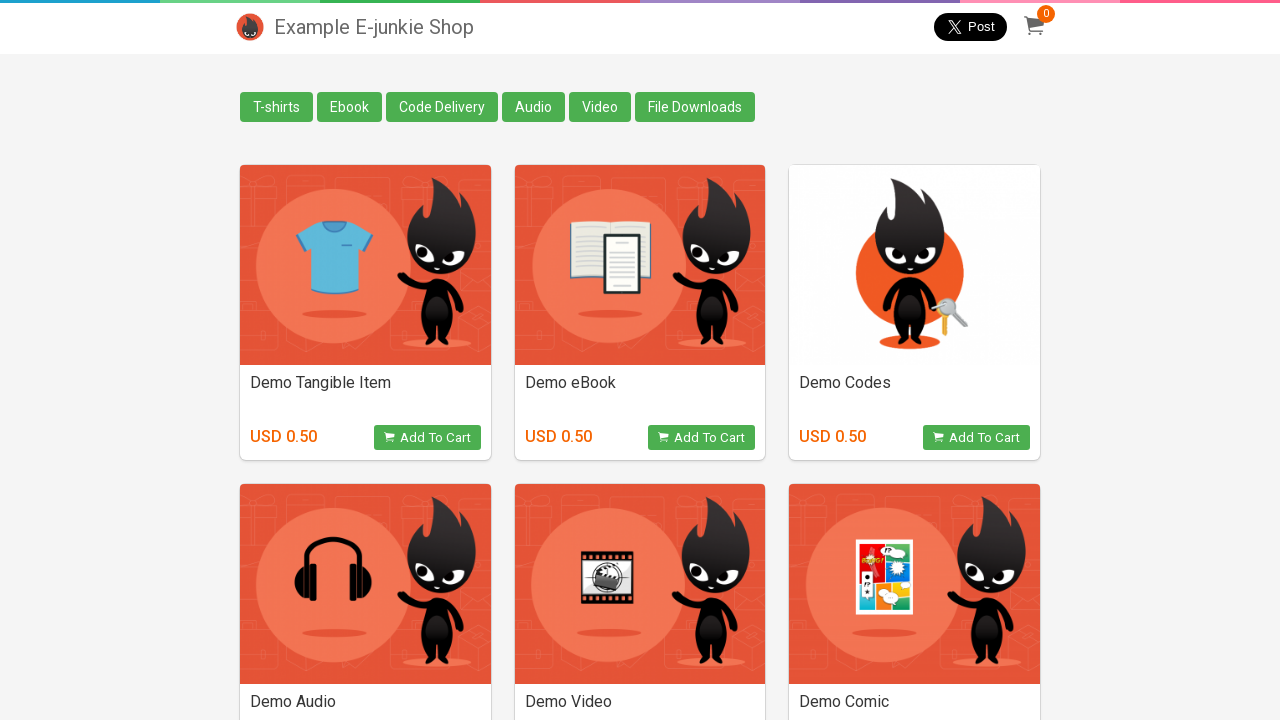

Clicked on 'E-commerce by E-junkie' link at (962, 690) on text=E-commerce by E-junkie
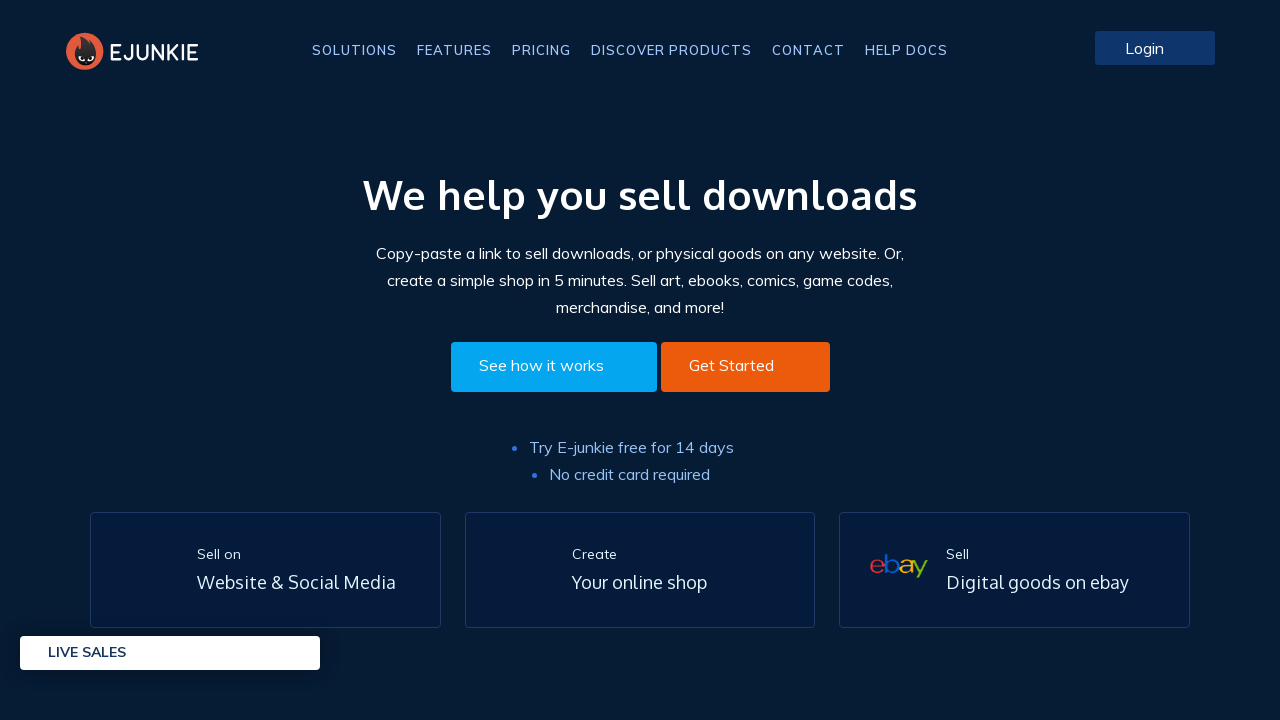

Waited for network idle after clicking E-commerce link
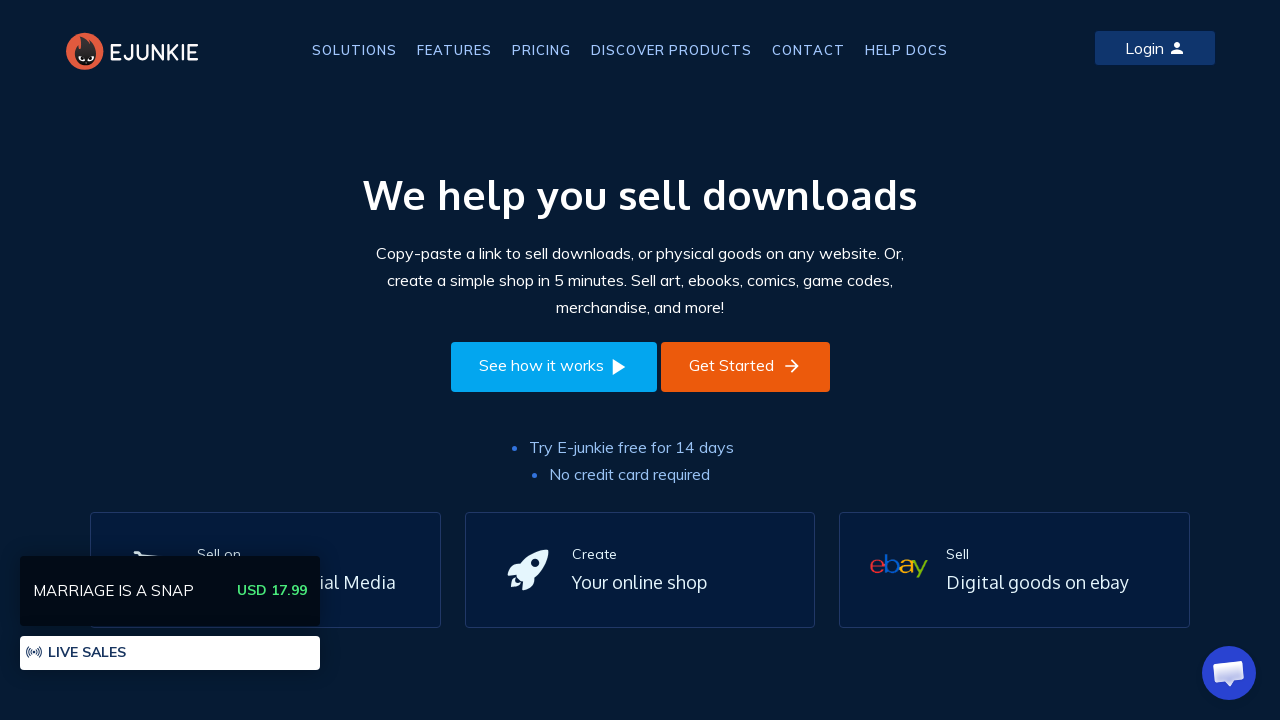

Clicked on logo/home link to return to main site at (137, 51) on a[href='/']
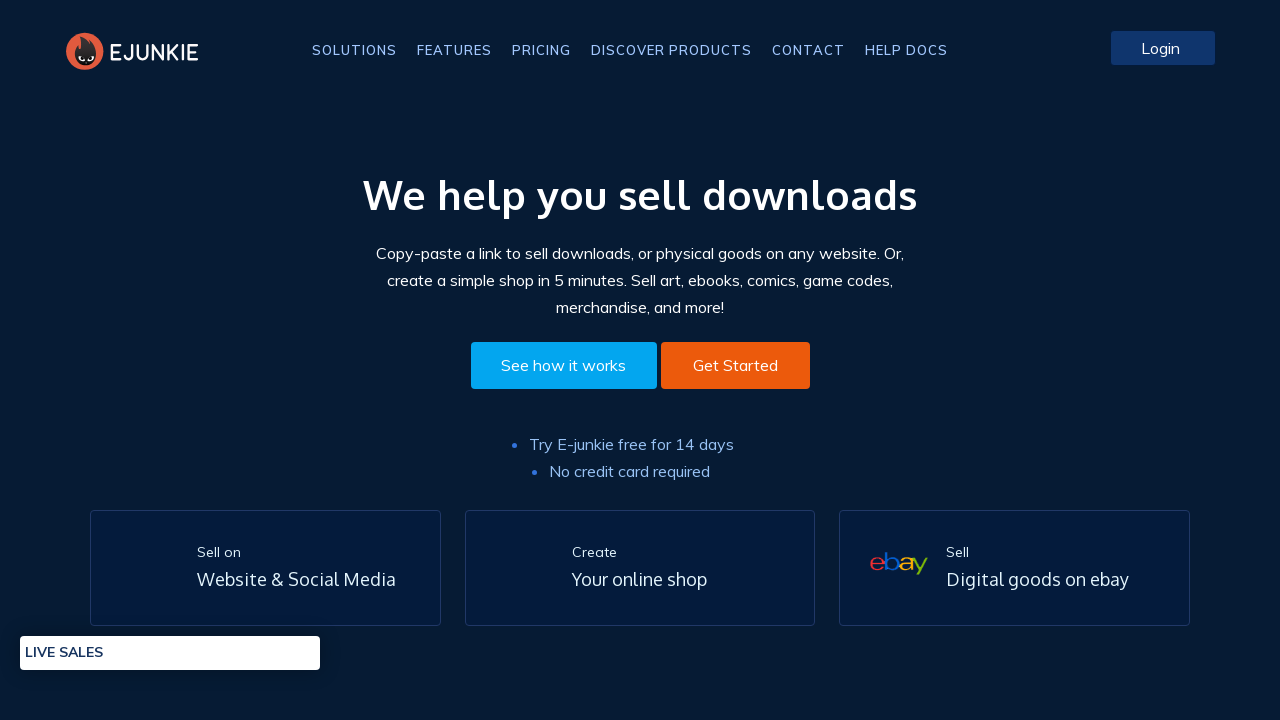

Waited for network idle after clicking home link
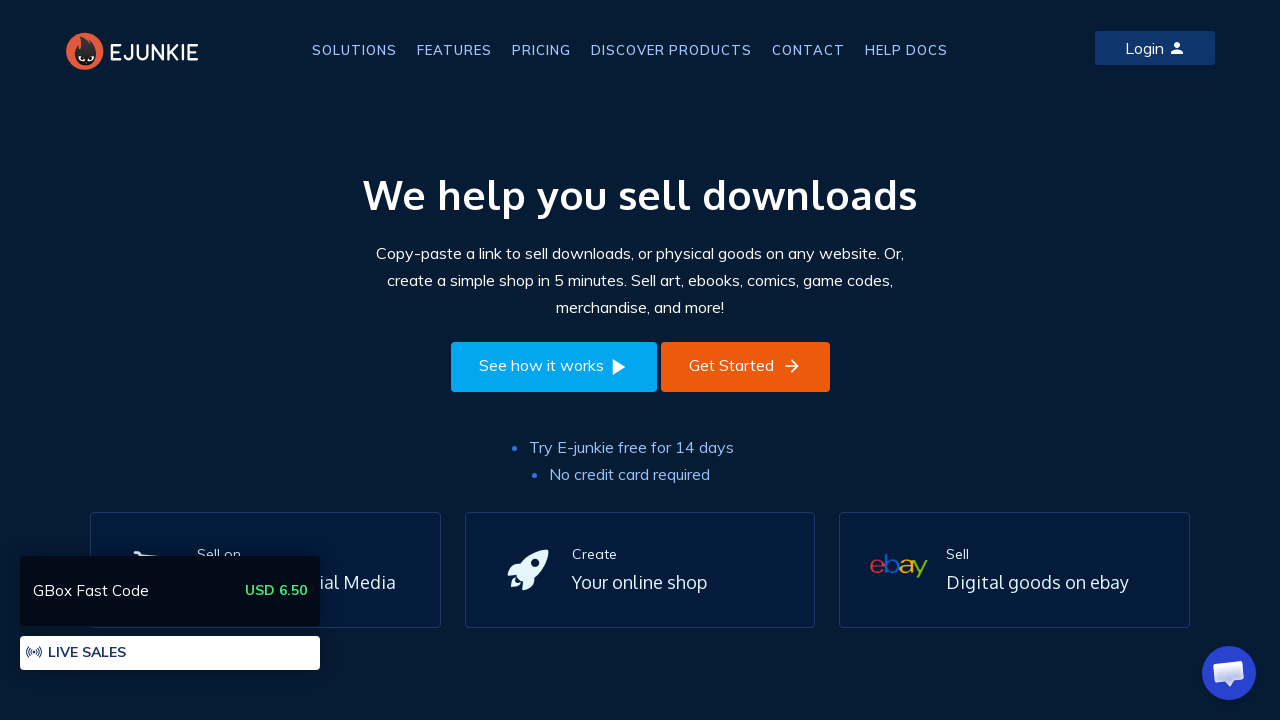

Captured current URL: https://www.e-junkie.com/
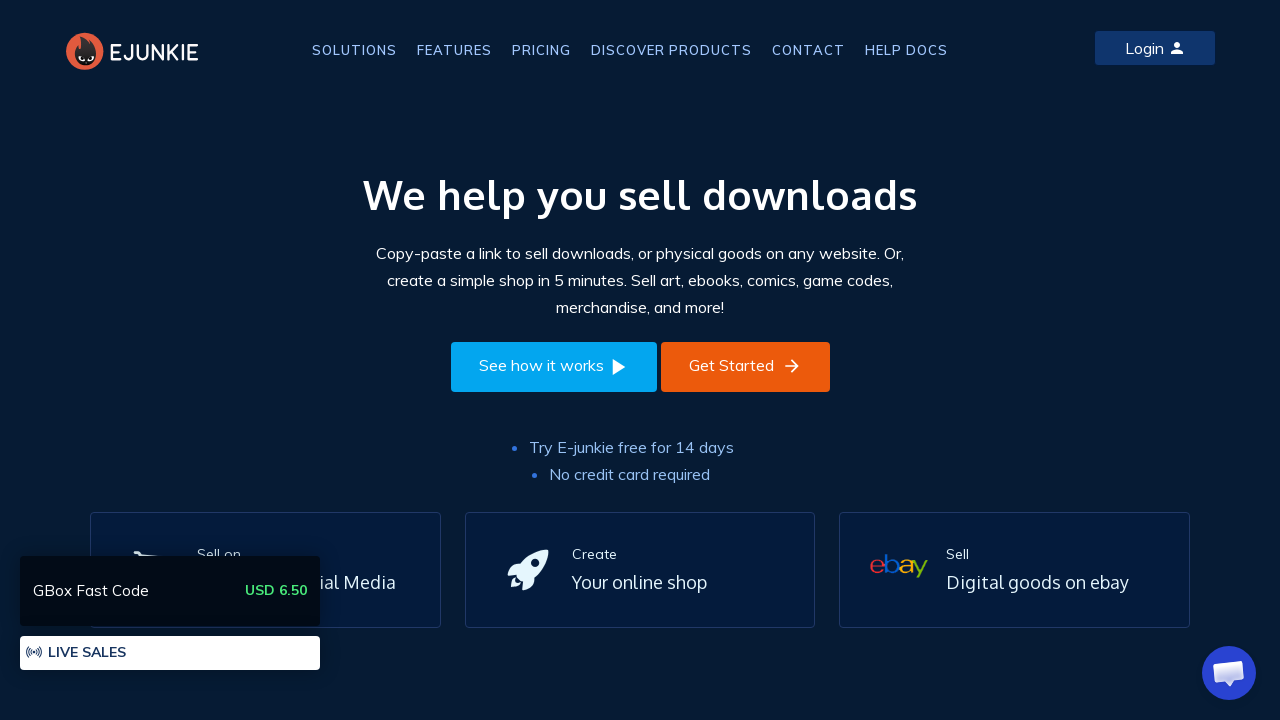

Verified URL redirected to https://www.e-junkie.com/
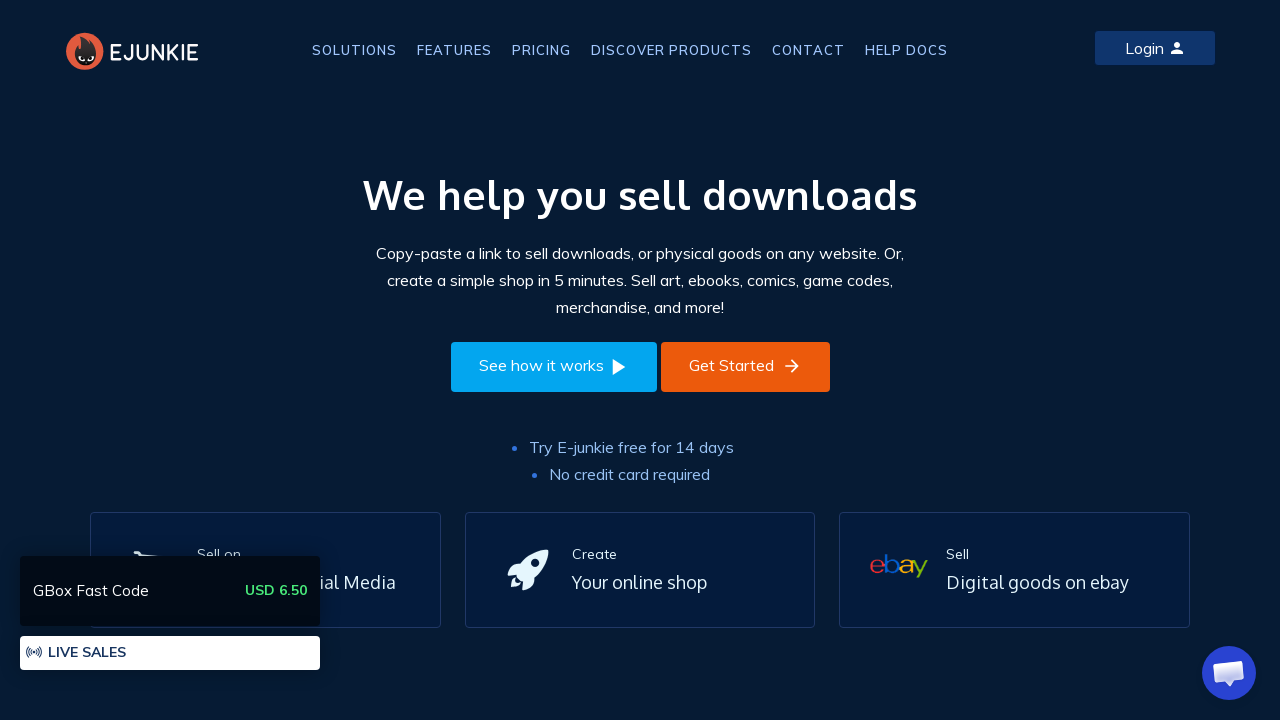

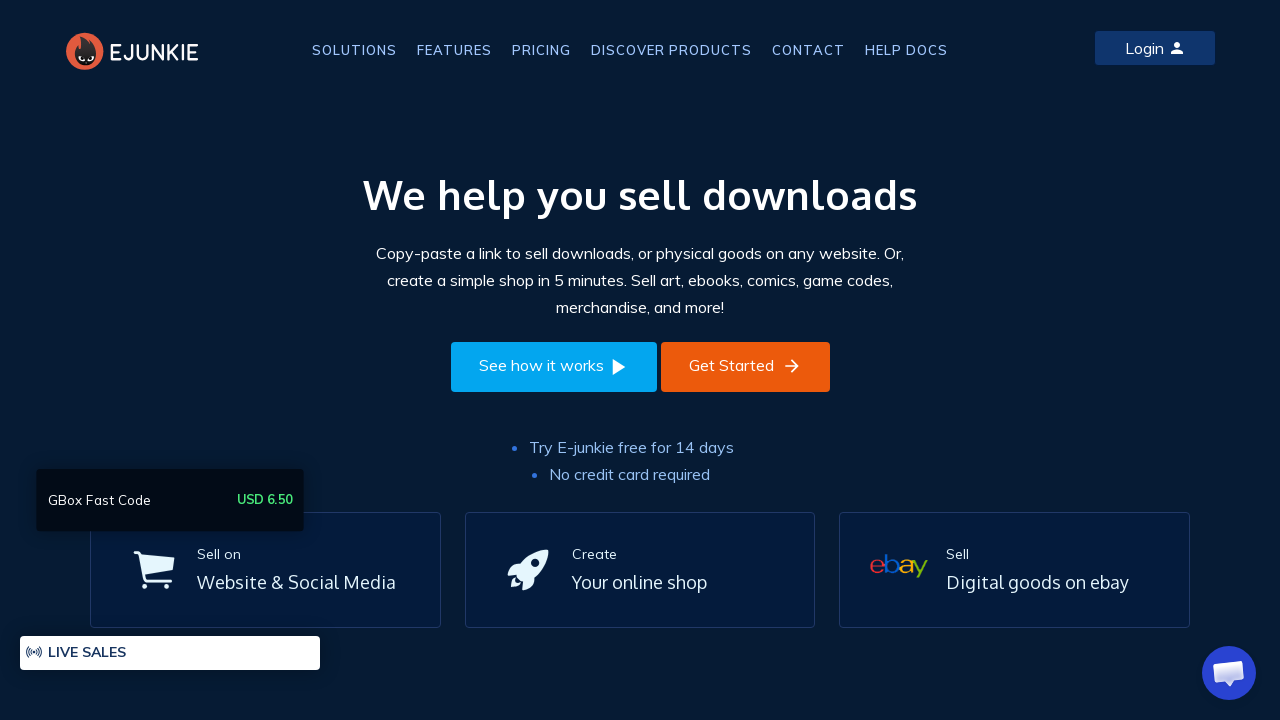